Navigates to the-internet.herokuapp.com and clicks on the last link on the page, demonstrating basic navigation and click actions.

Starting URL: http://the-internet.herokuapp.com

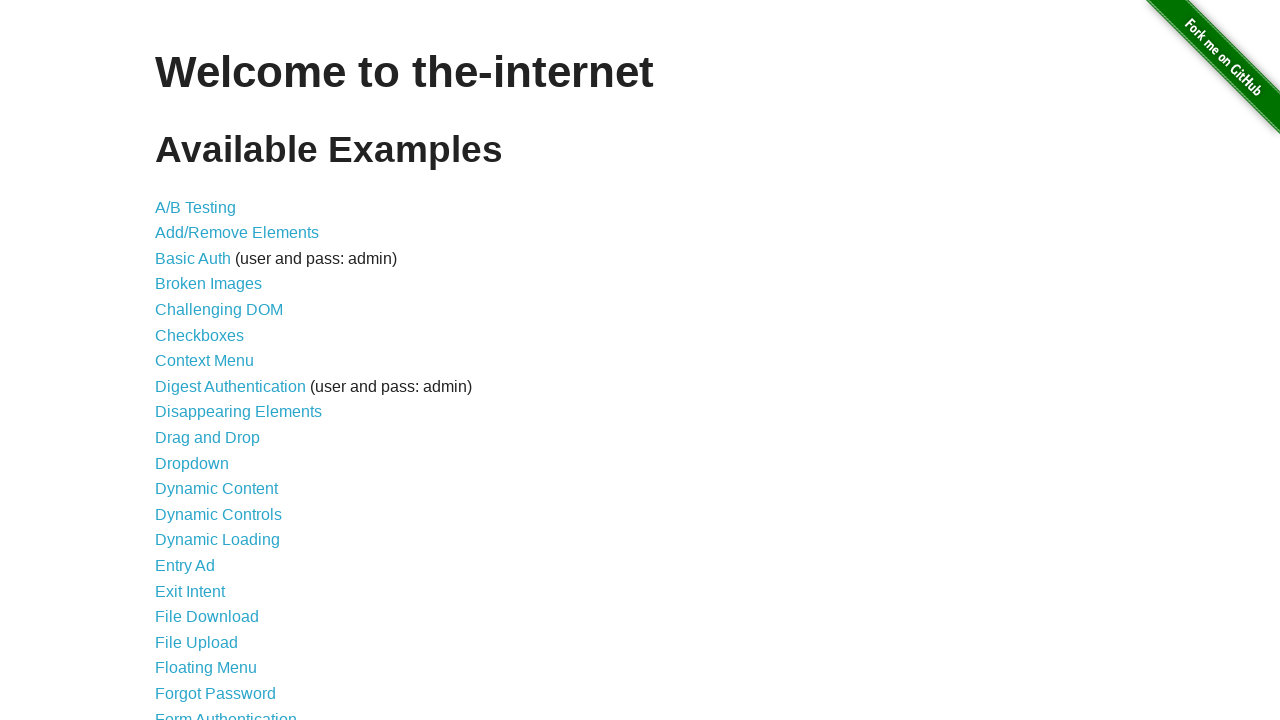

Navigated to the-internet.herokuapp.com
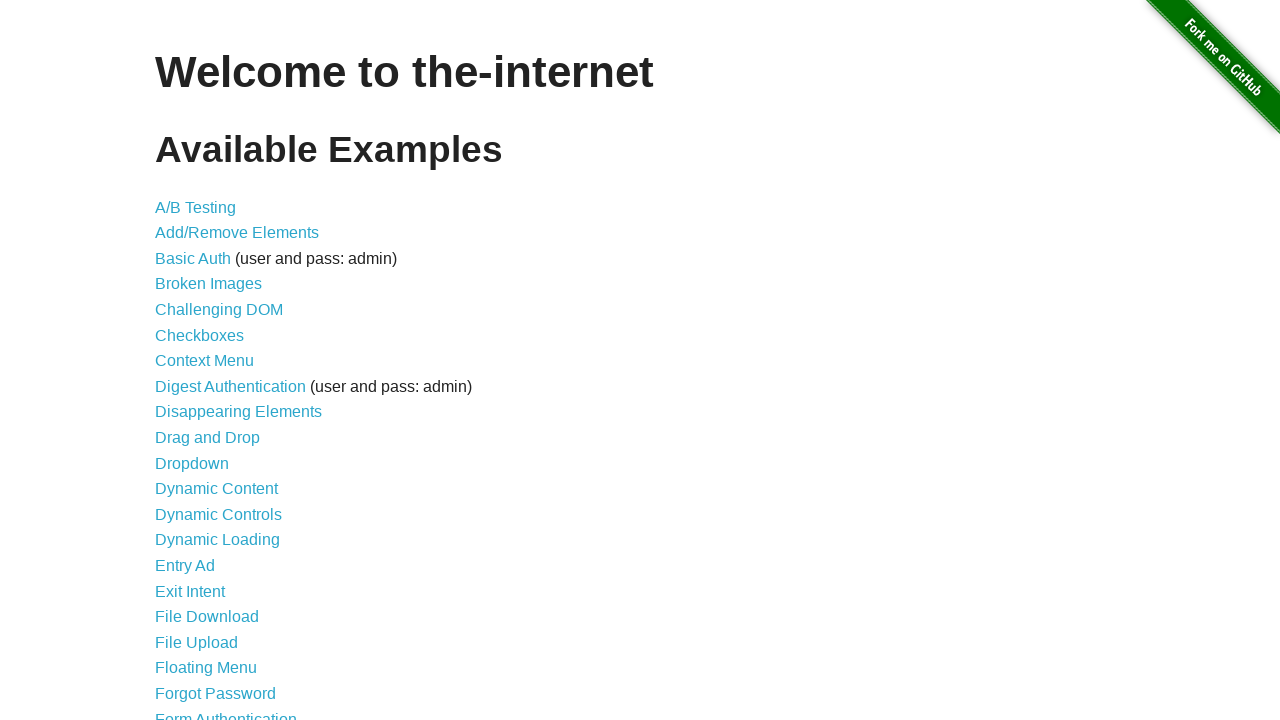

Clicked the last link on the page at (684, 711) on a >> nth=-1
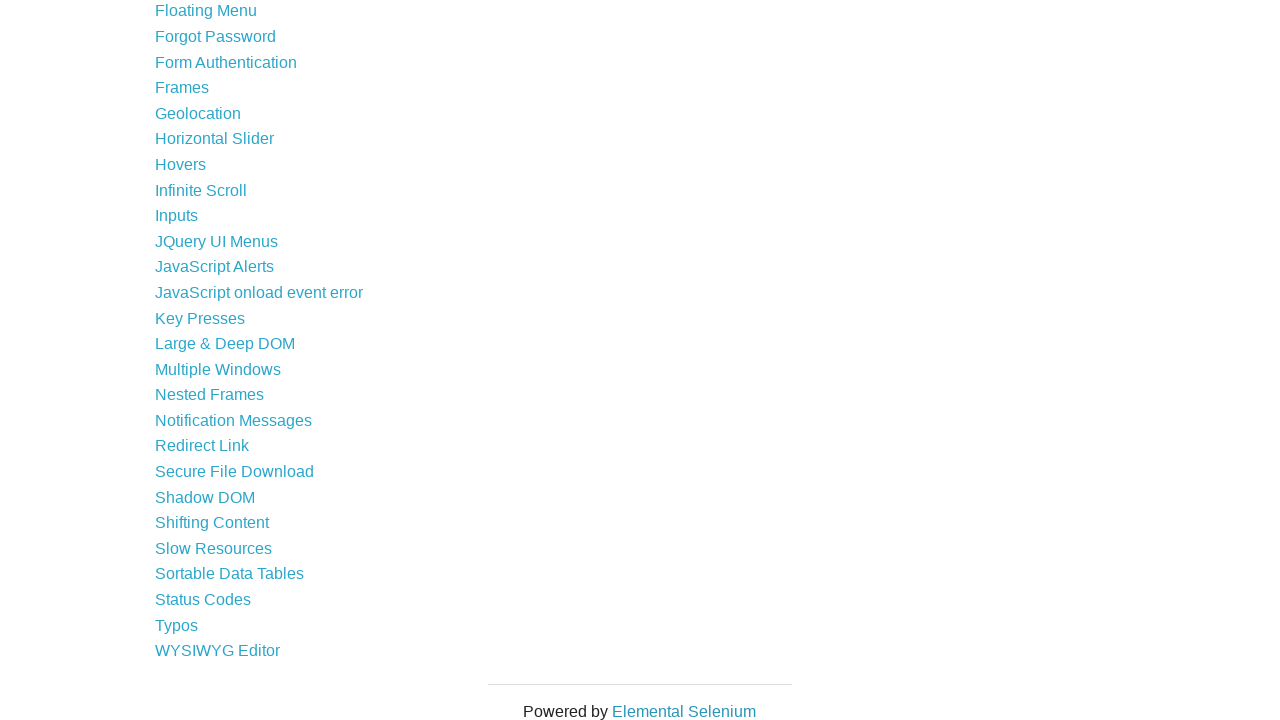

Navigation completed and page fully loaded
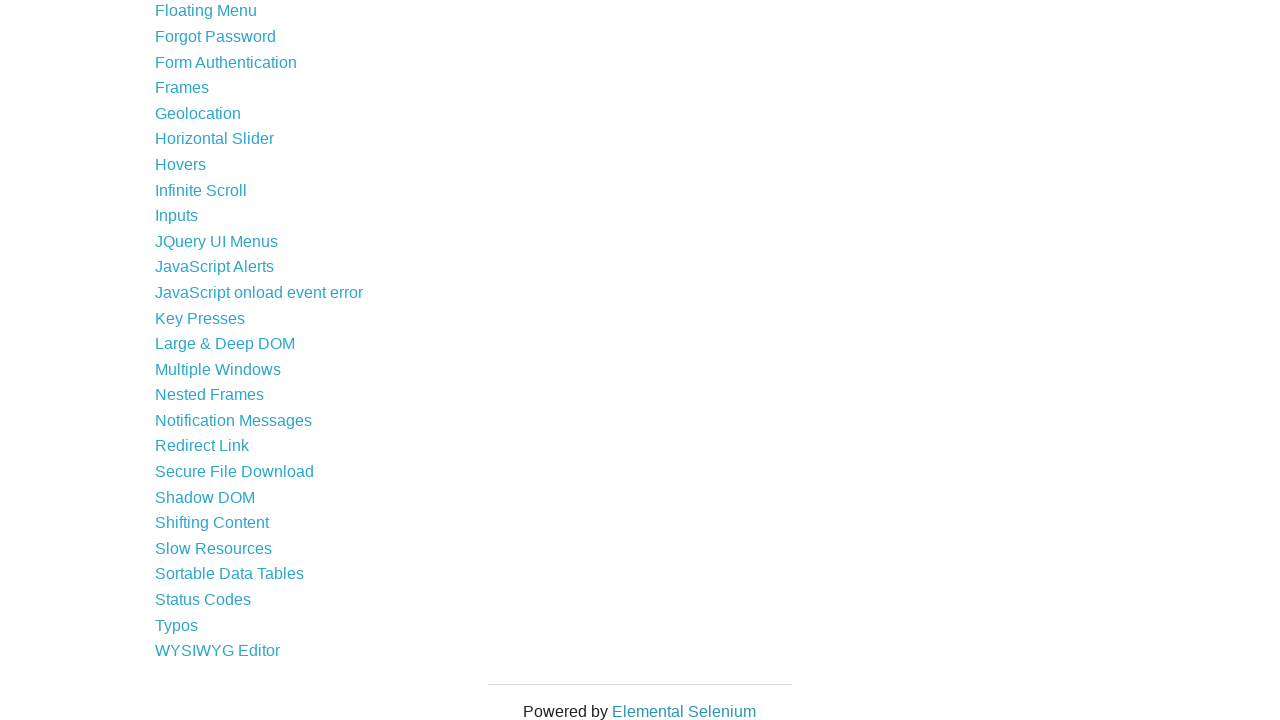

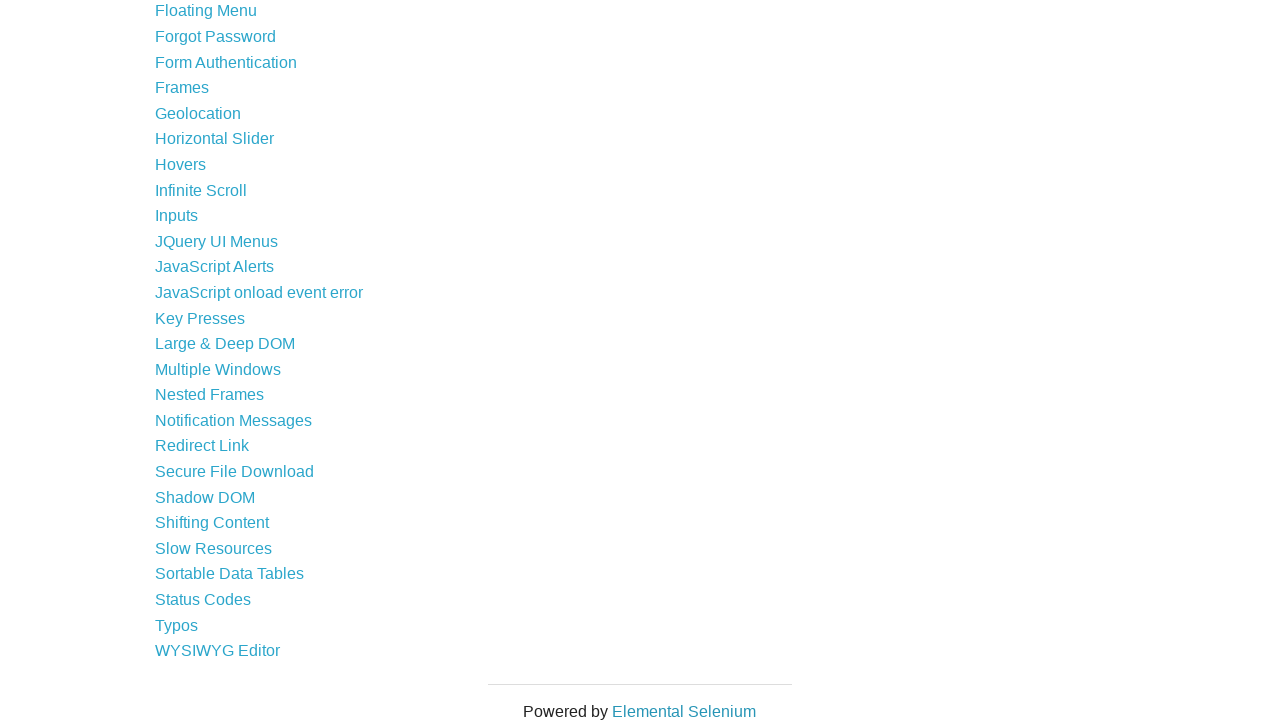